Tests form validation by submitting the ad form with a blank city/region field while other fields are filled.

Starting URL: https://elenta.lt/patalpinti/ivesti-informacija?categoryId=AutoMoto_Automobiliai&actionId=Siulo&returnurl=%2F

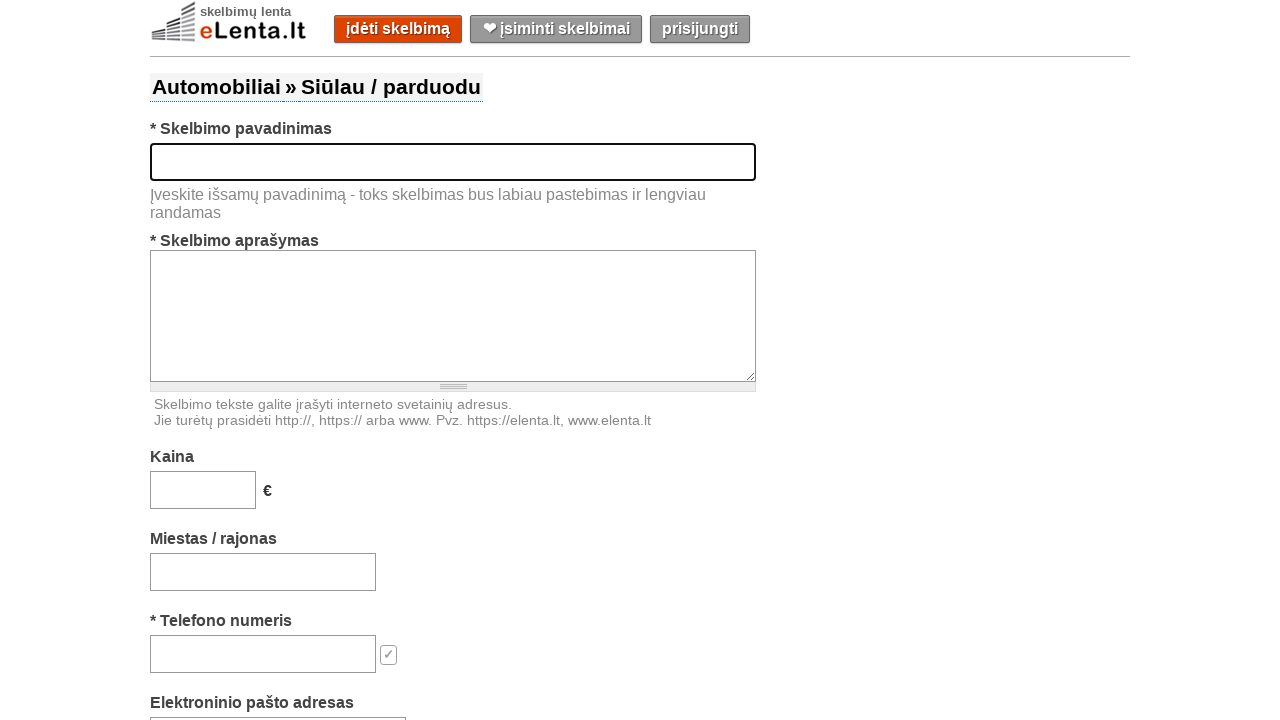

Filled title field with 'Used Lada with golden rims' on #title
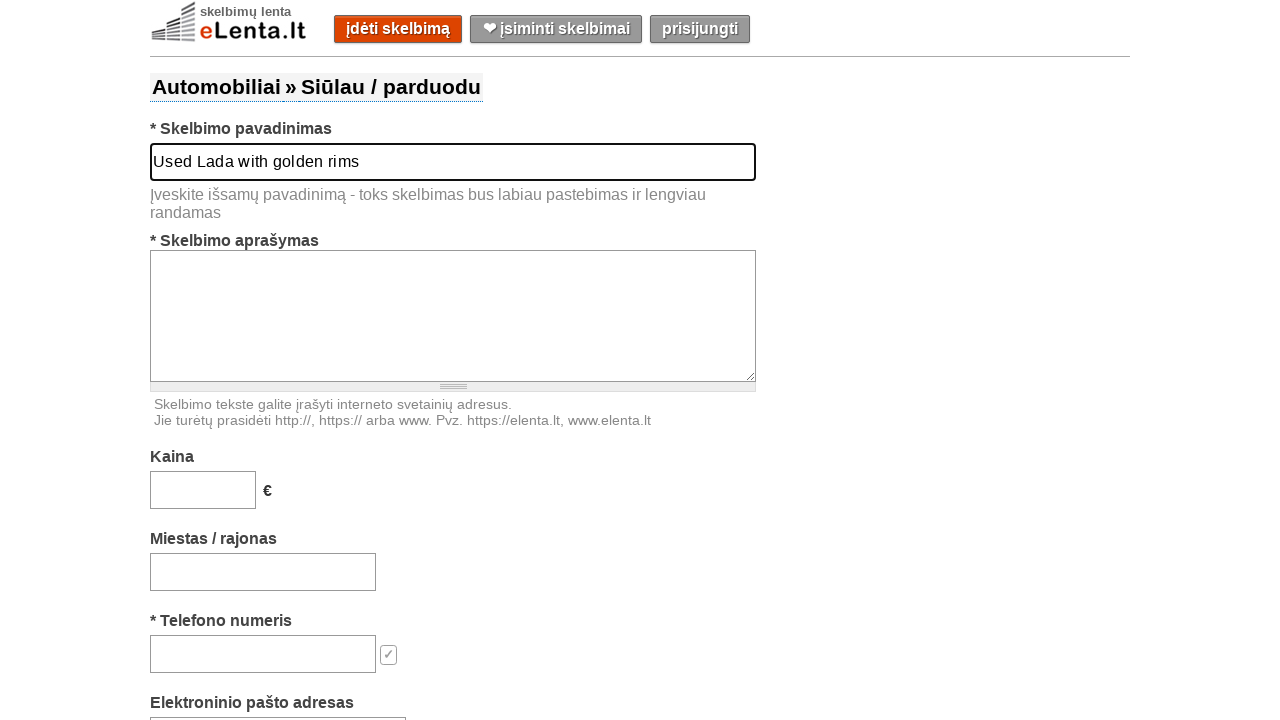

Filled description field with car details on #text
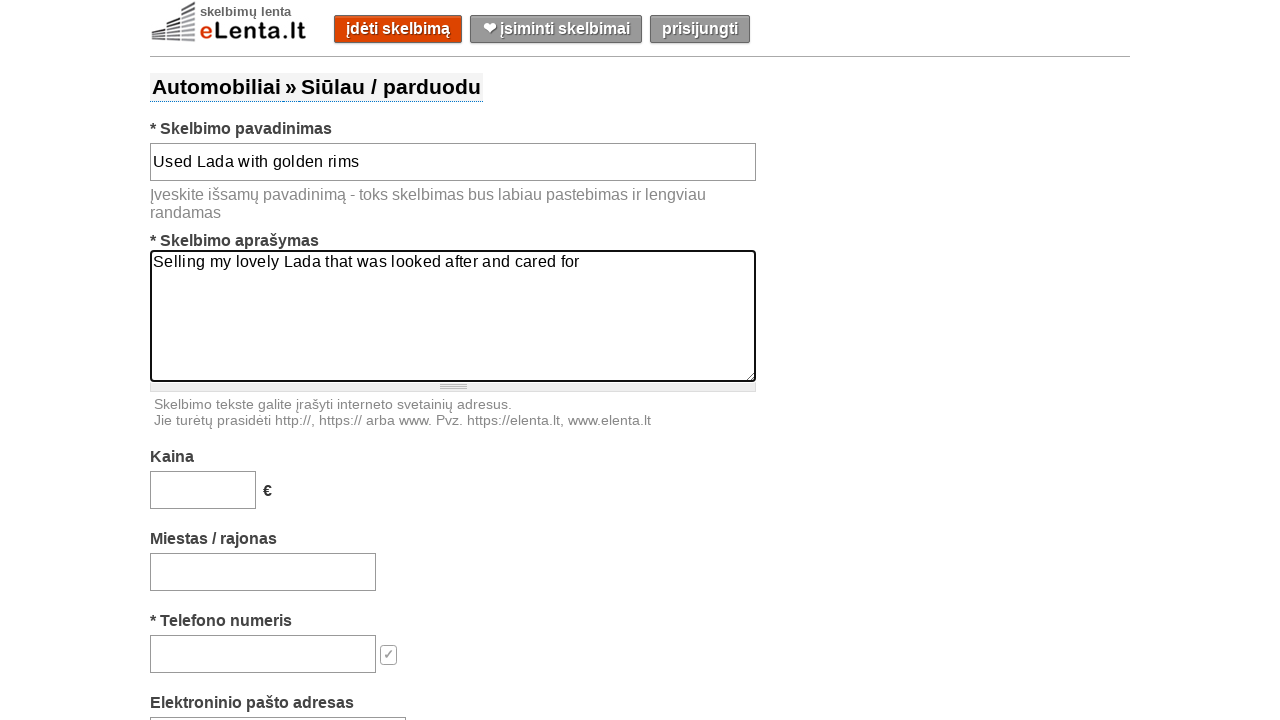

Filled price field with '15000' on #price
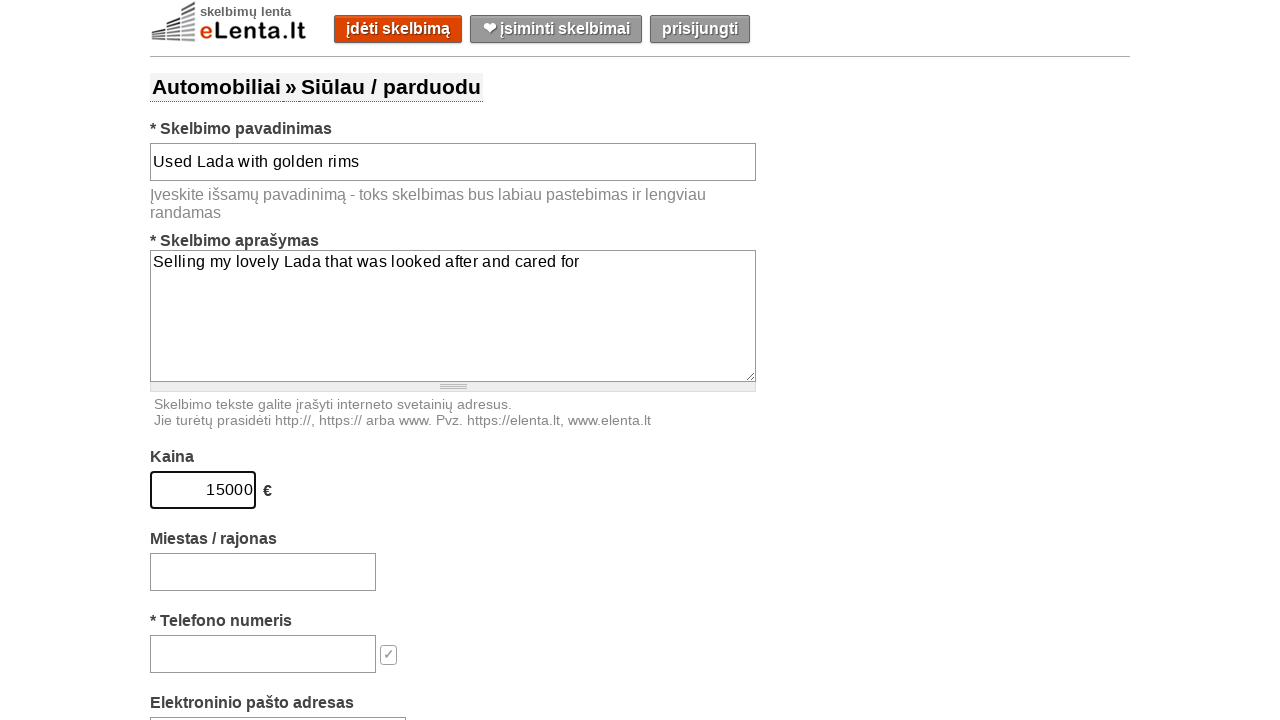

Left city/region field blank to test form validation on #location-search-box
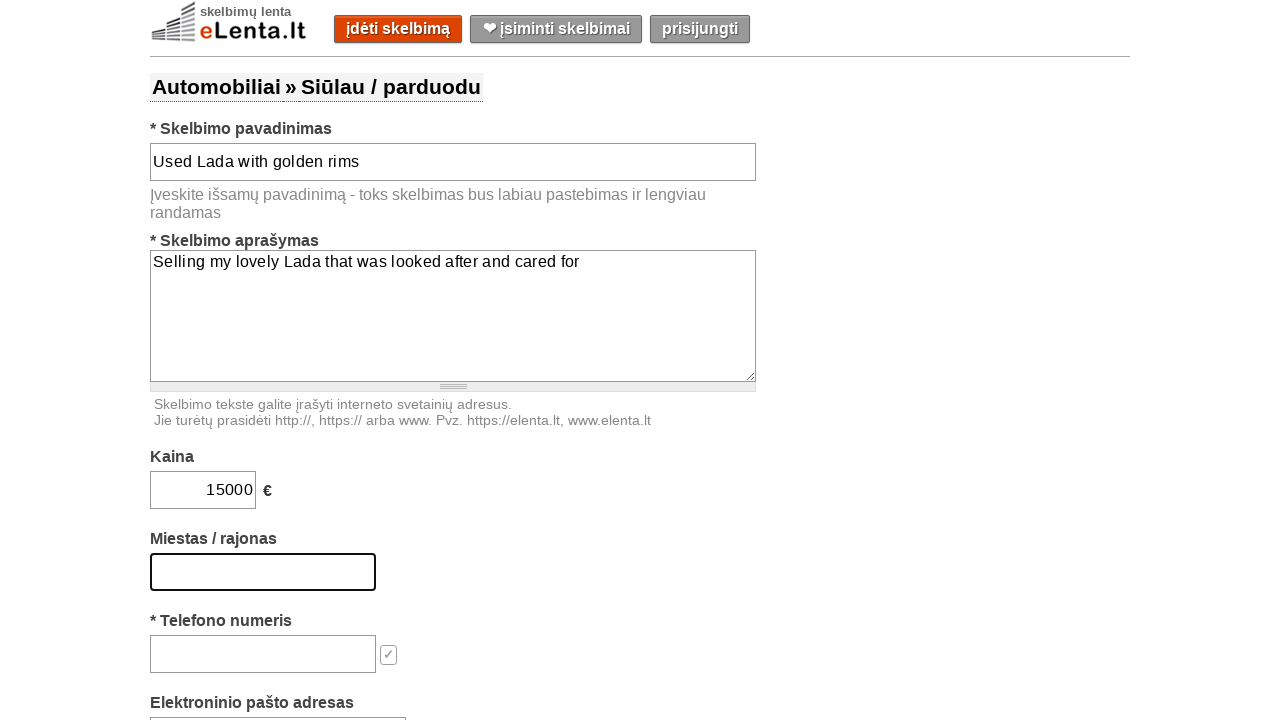

Filled phone field with '37061072845' on #phone
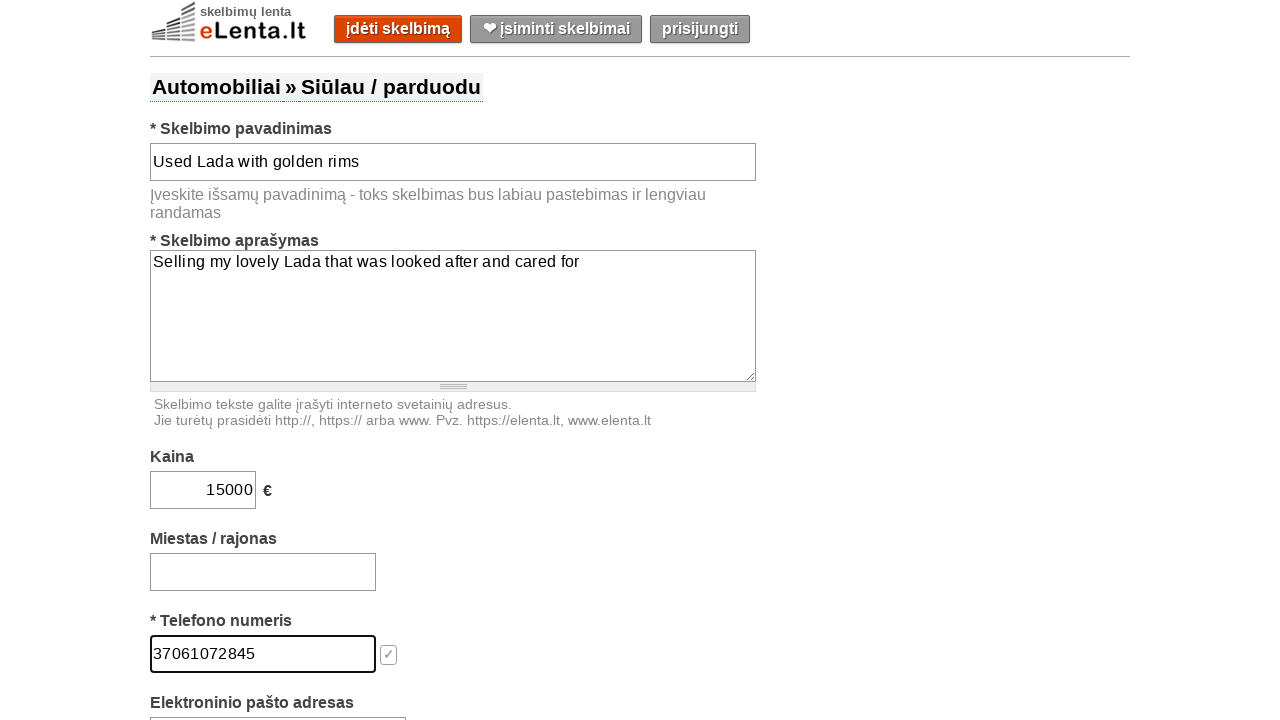

Filled email field with 'ThomasShelby@gmail.com' on #email
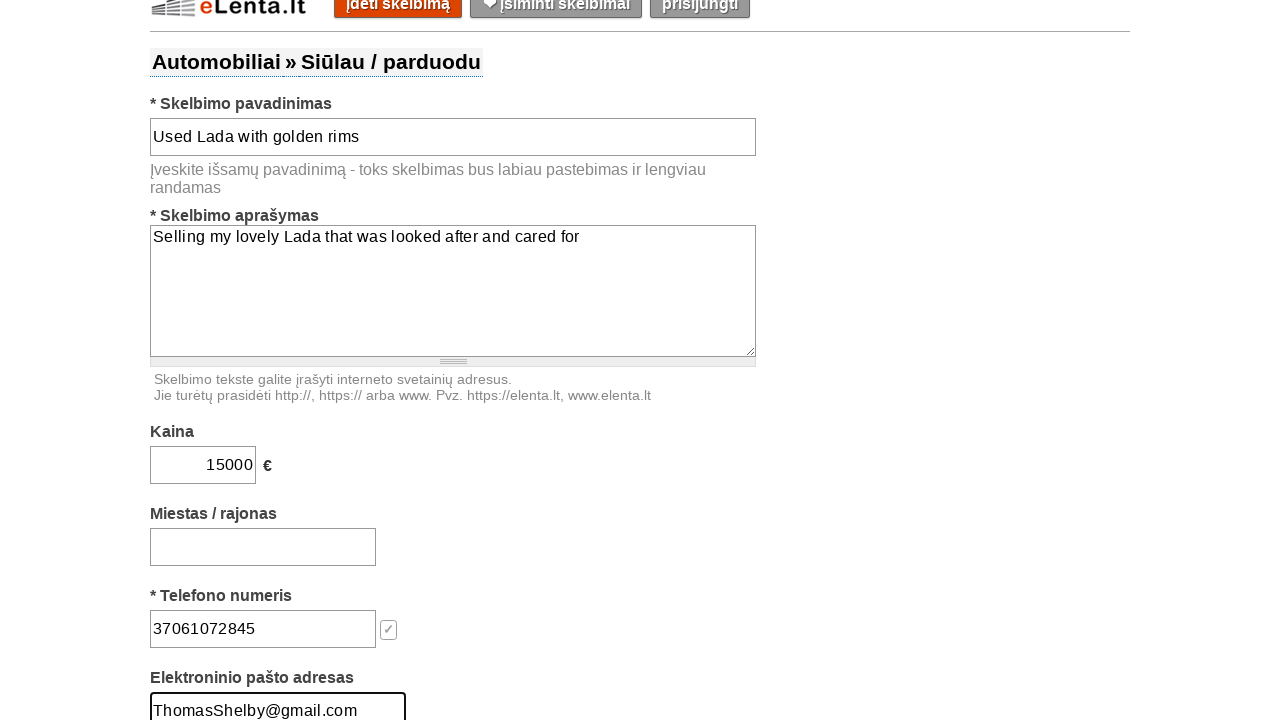

Clicked submit button to test form validation with blank city/region at (659, 360) on #submit-button
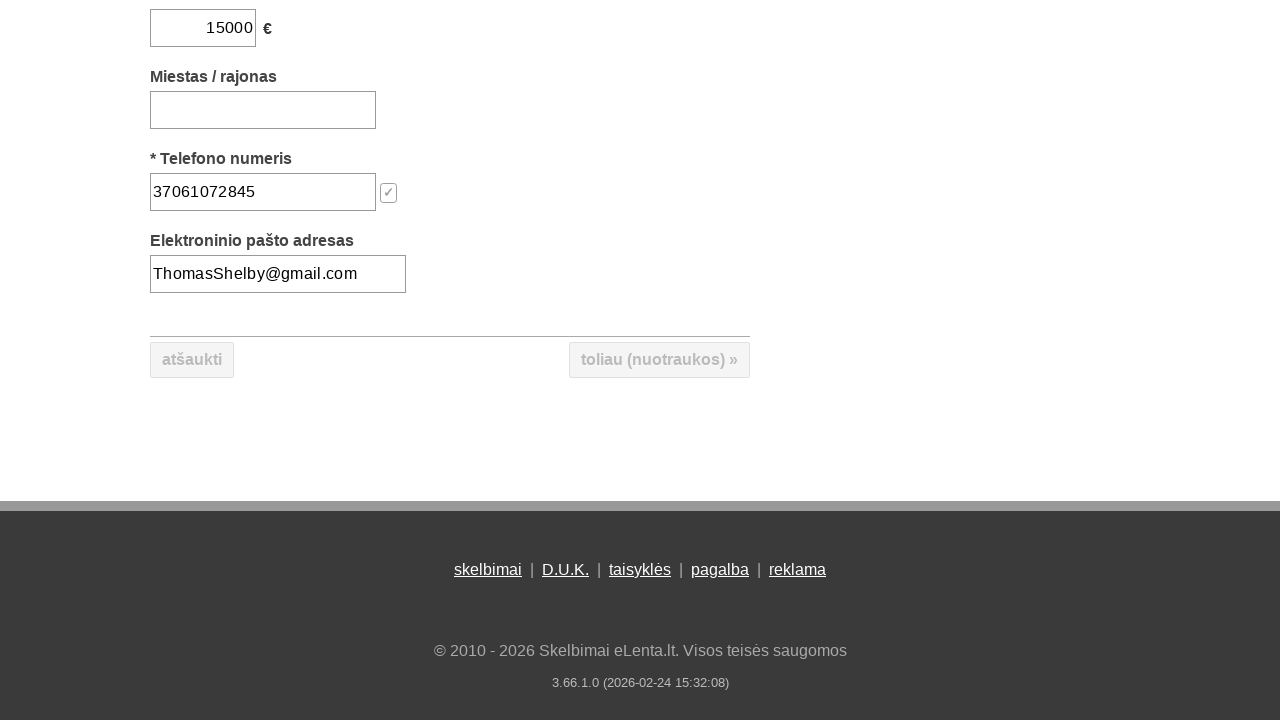

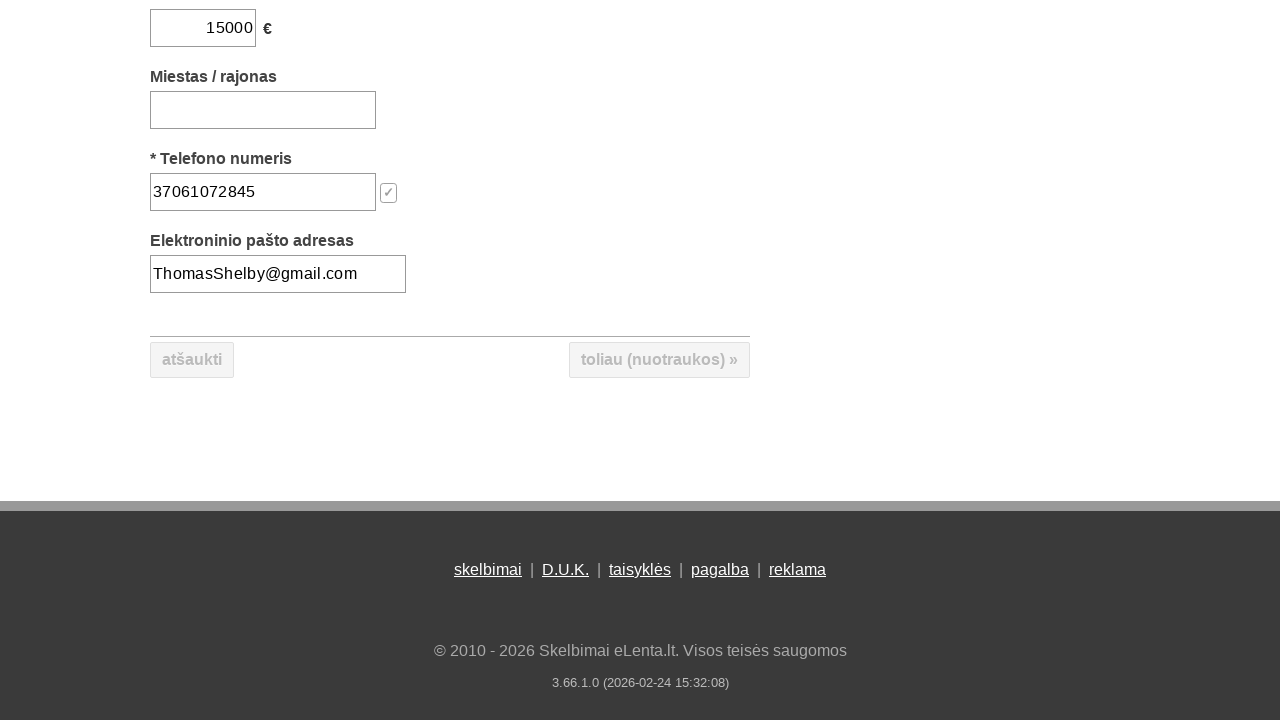